Tests responsive design of a webpage by resizing the browser window to various common viewport dimensions (desktop, tablet, and mobile sizes) to verify the page renders correctly at different screen sizes.

Starting URL: https://www.getcalley.com/calley-pro-features/

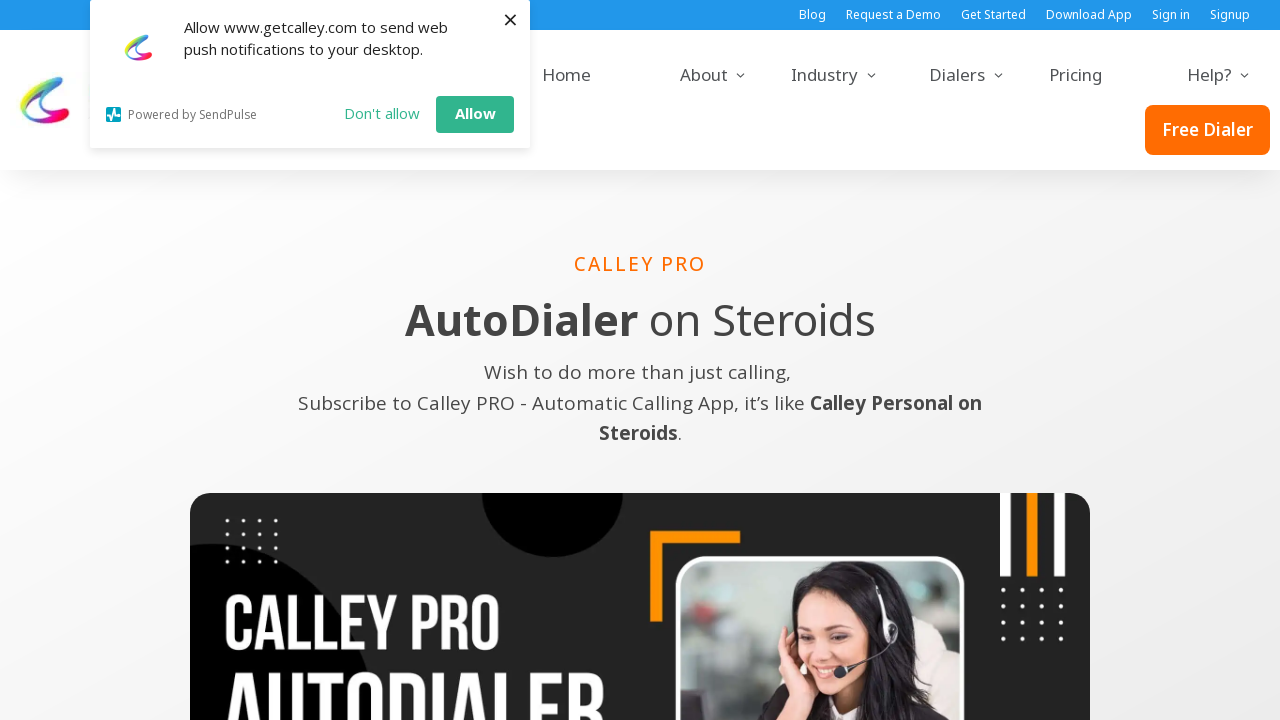

Set viewport to 1920x1080 (Full HD desktop)
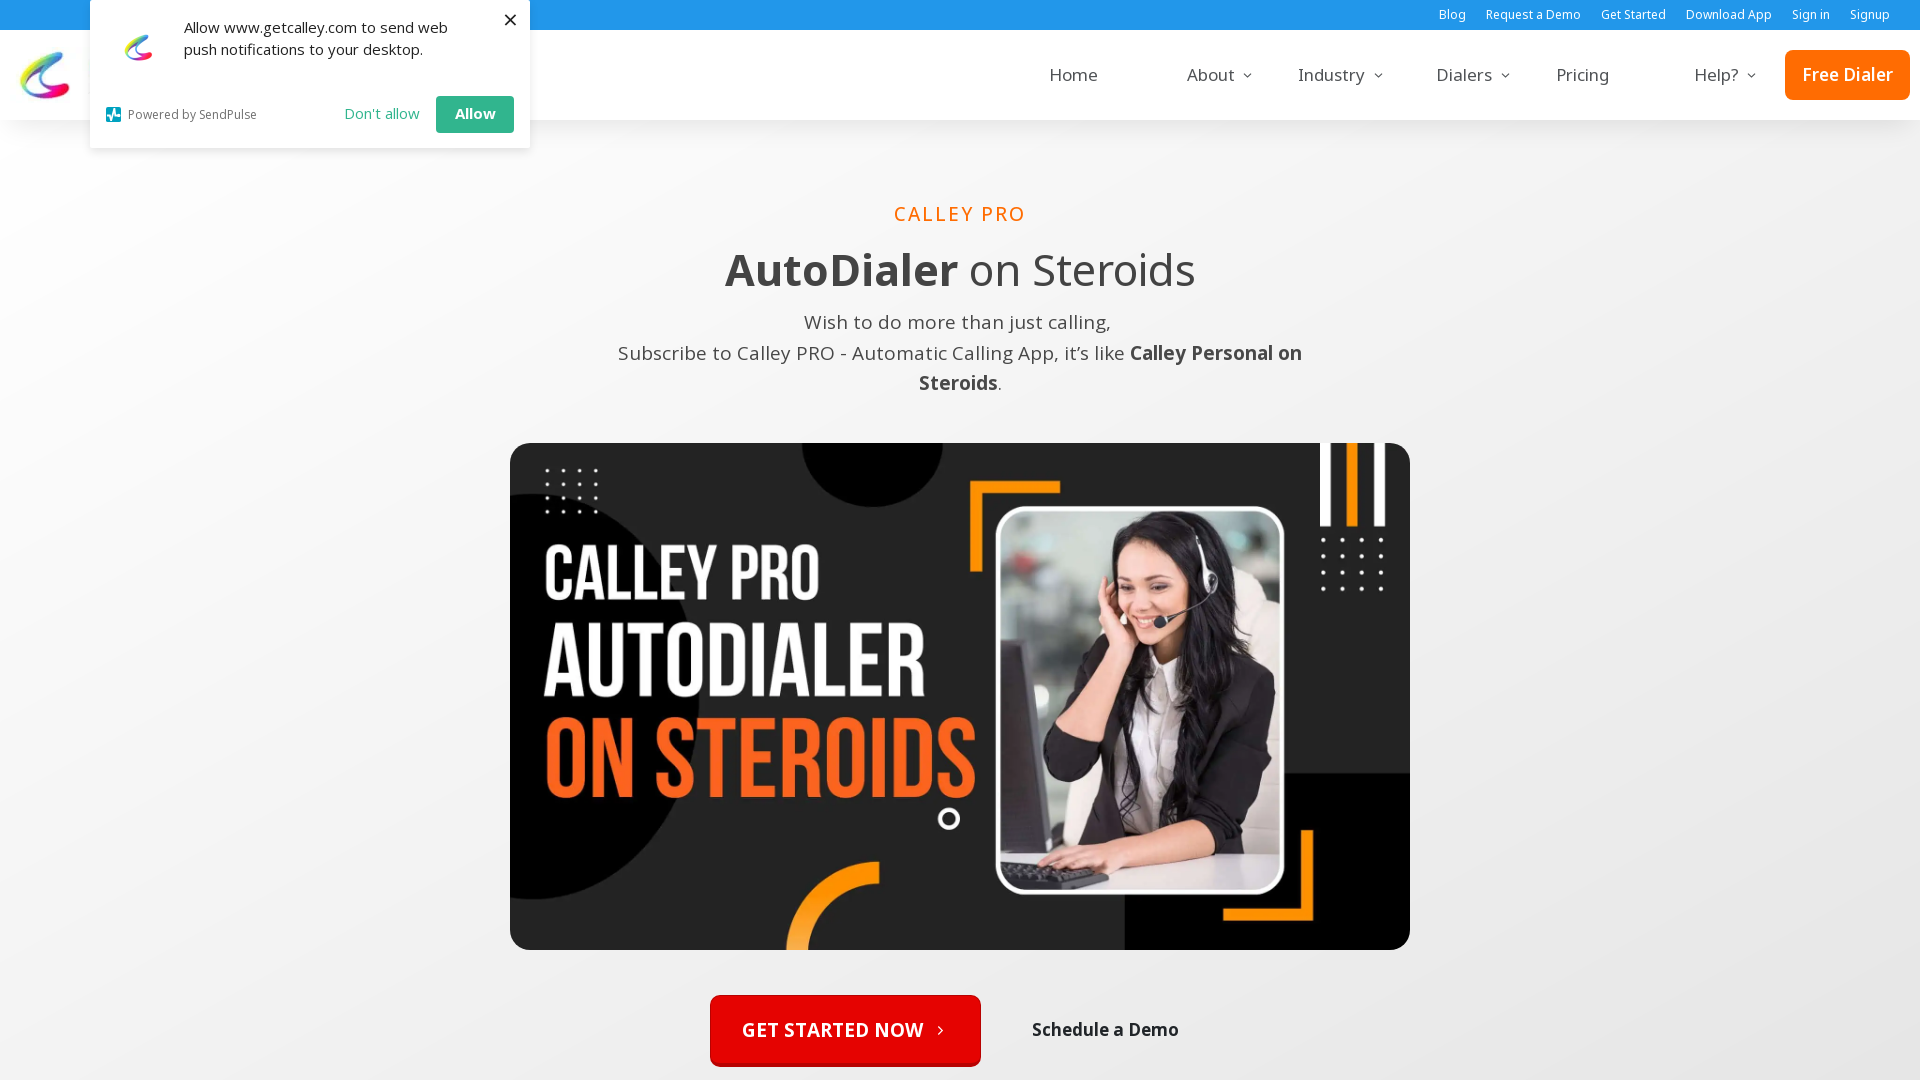

Waited 1000ms for page to render at Full HD desktop resolution
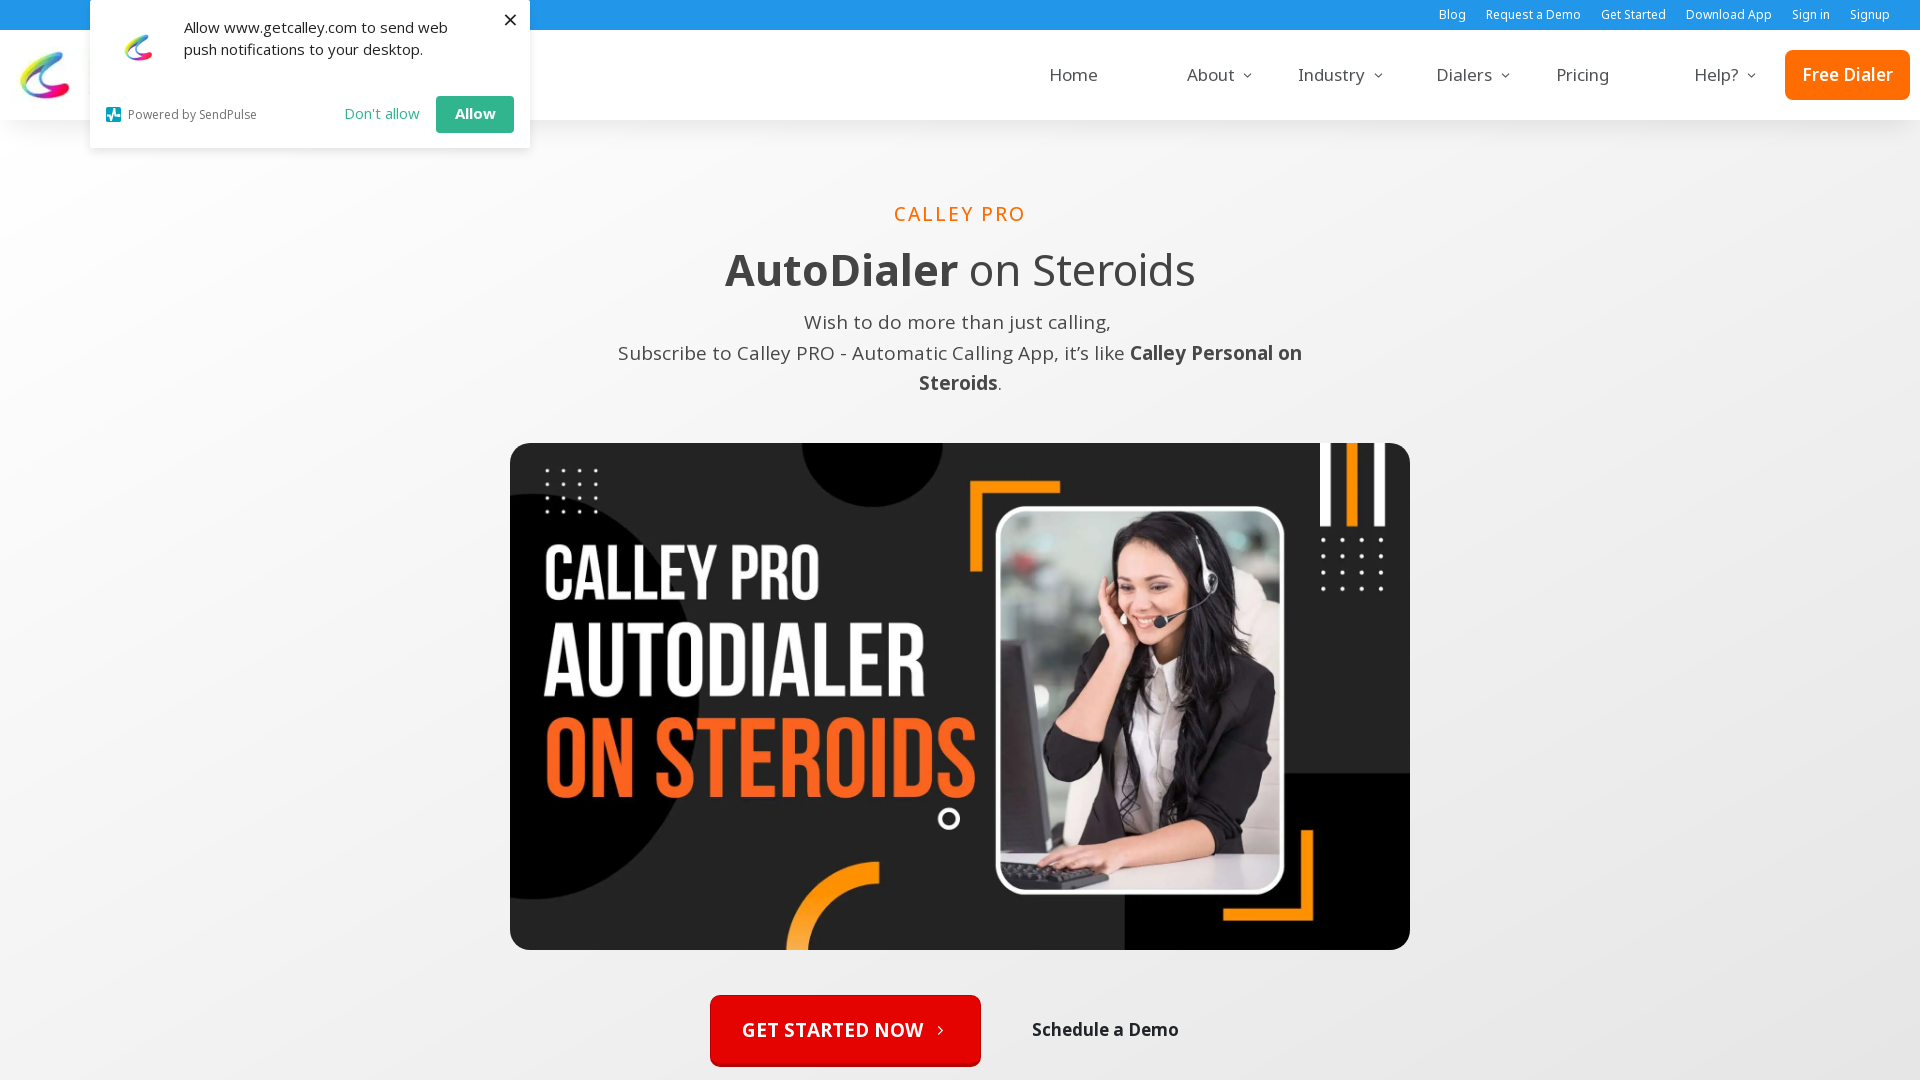

Set viewport to 1536x864 (laptop resolution)
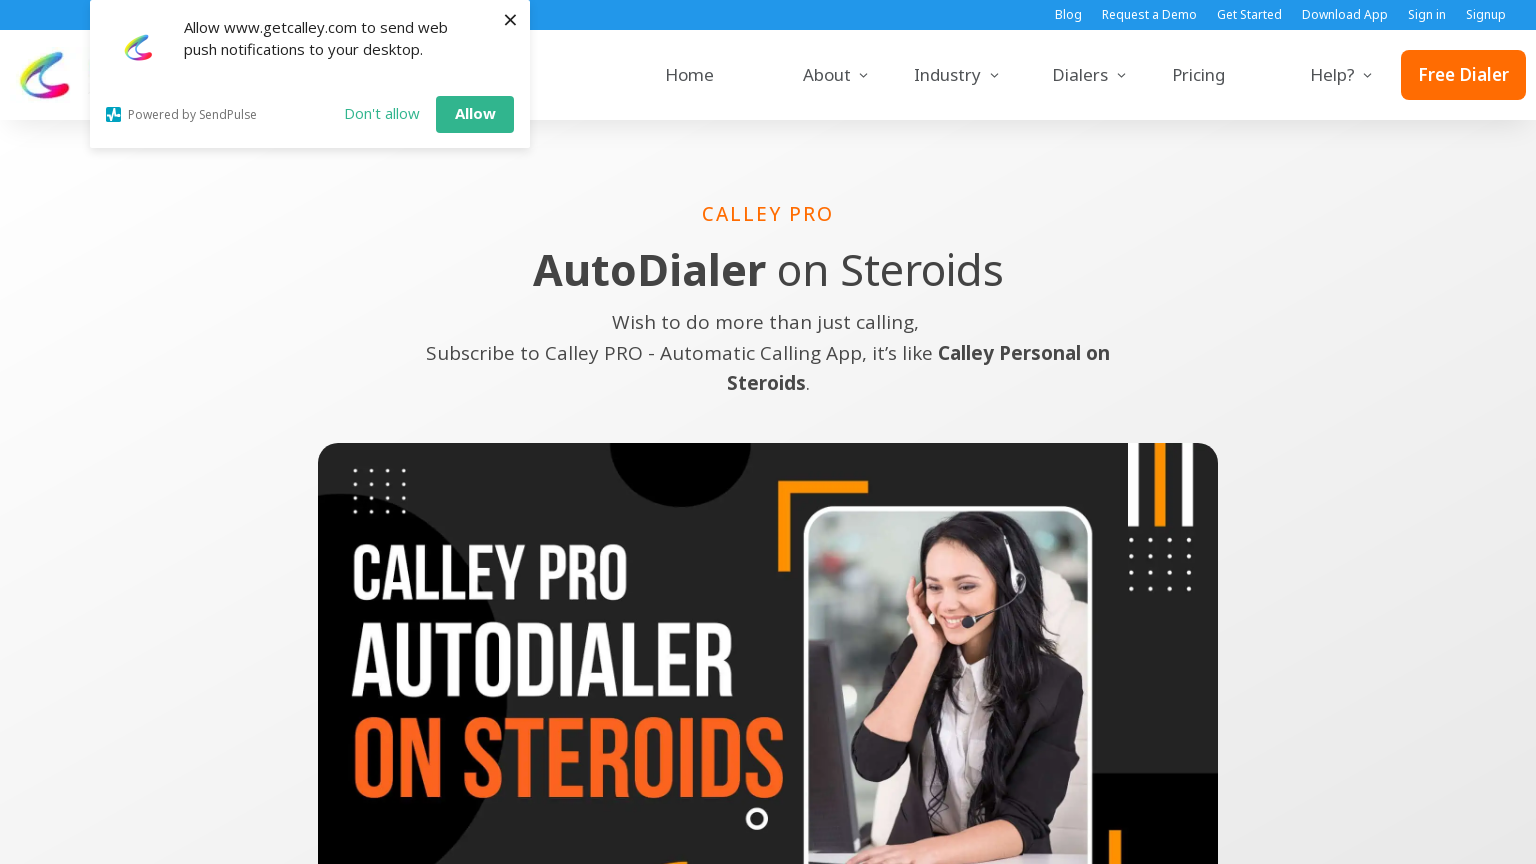

Waited 1000ms for page to render at laptop resolution
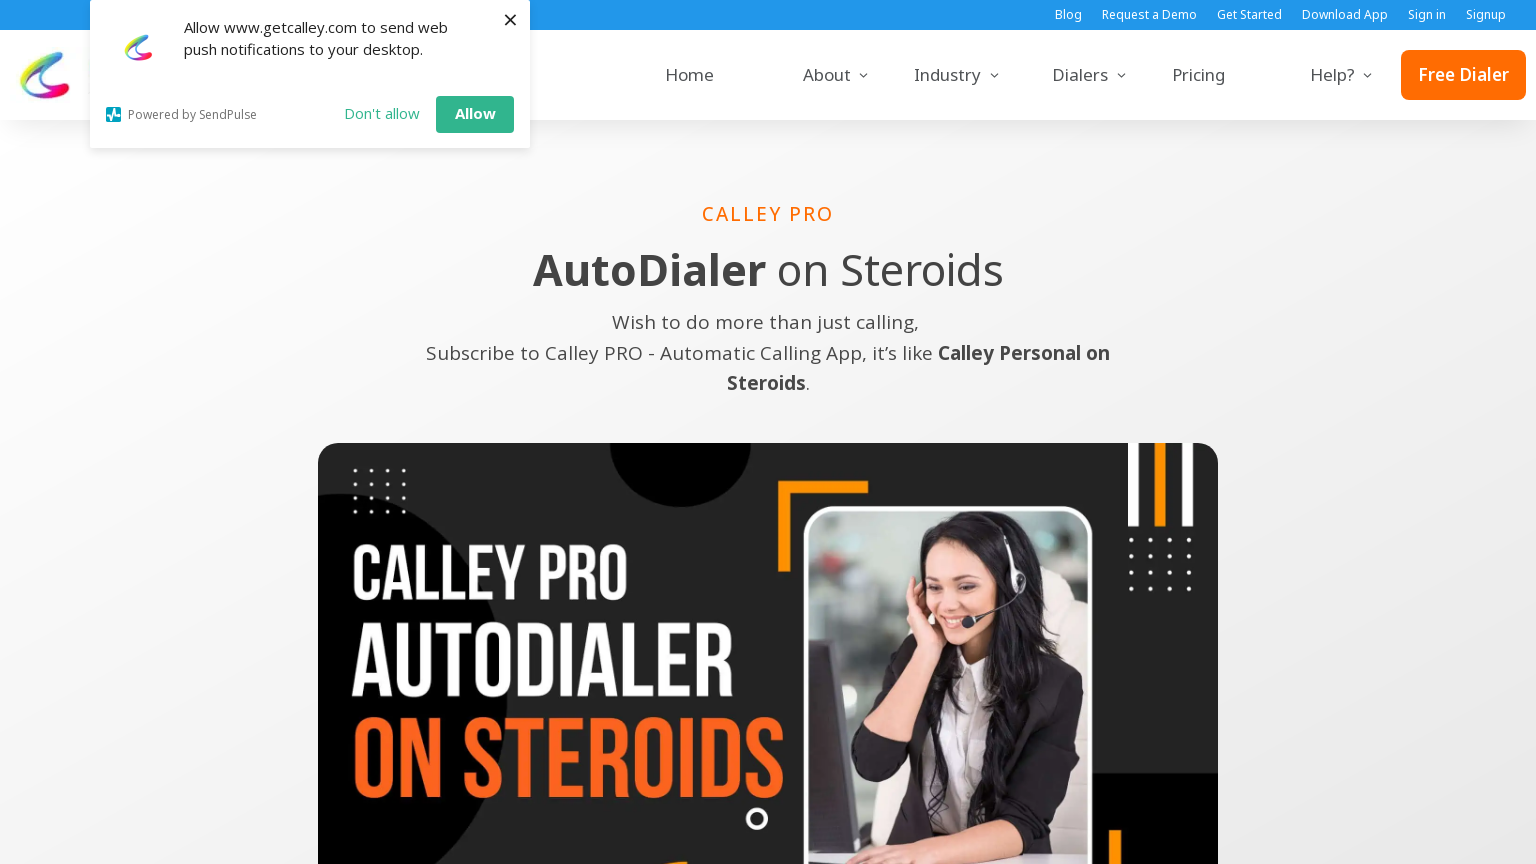

Set viewport to 1366x768 (common laptop resolution)
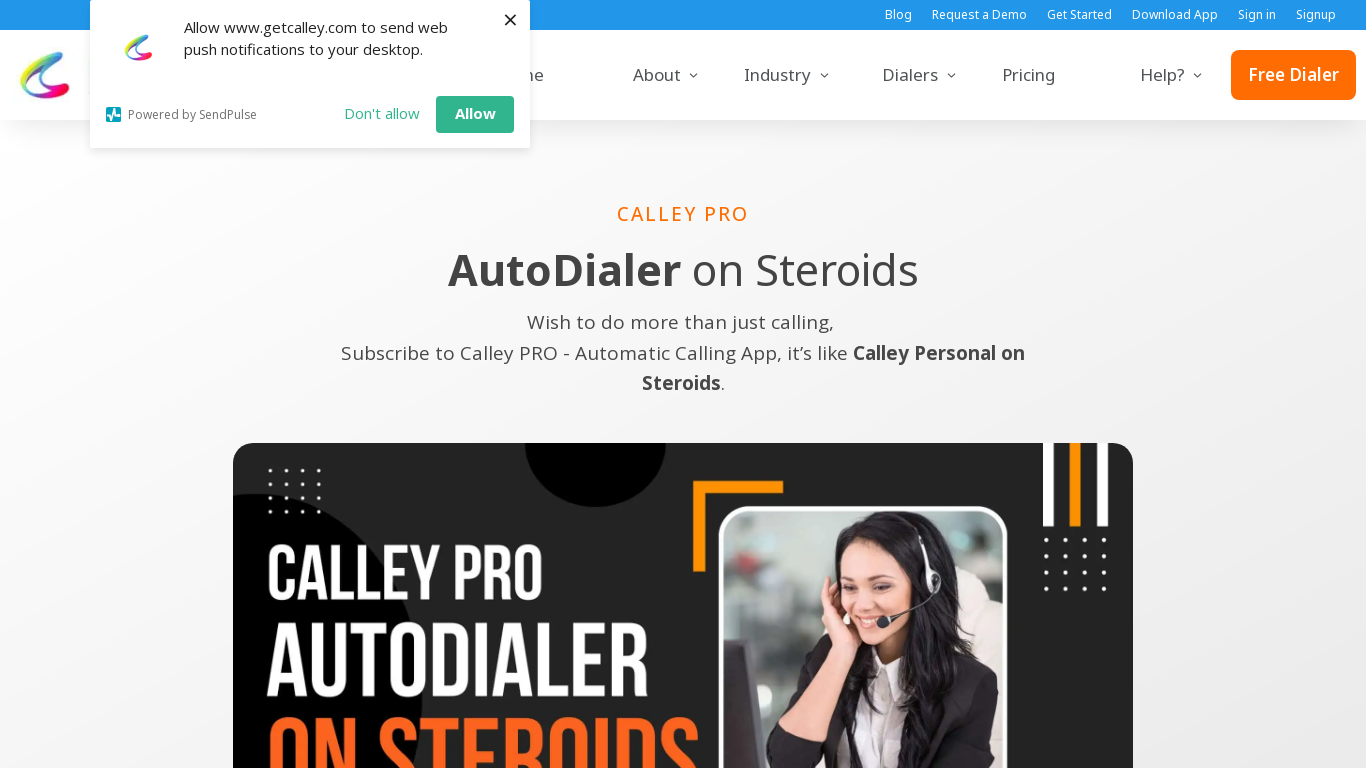

Waited 1000ms for page to render at common laptop resolution
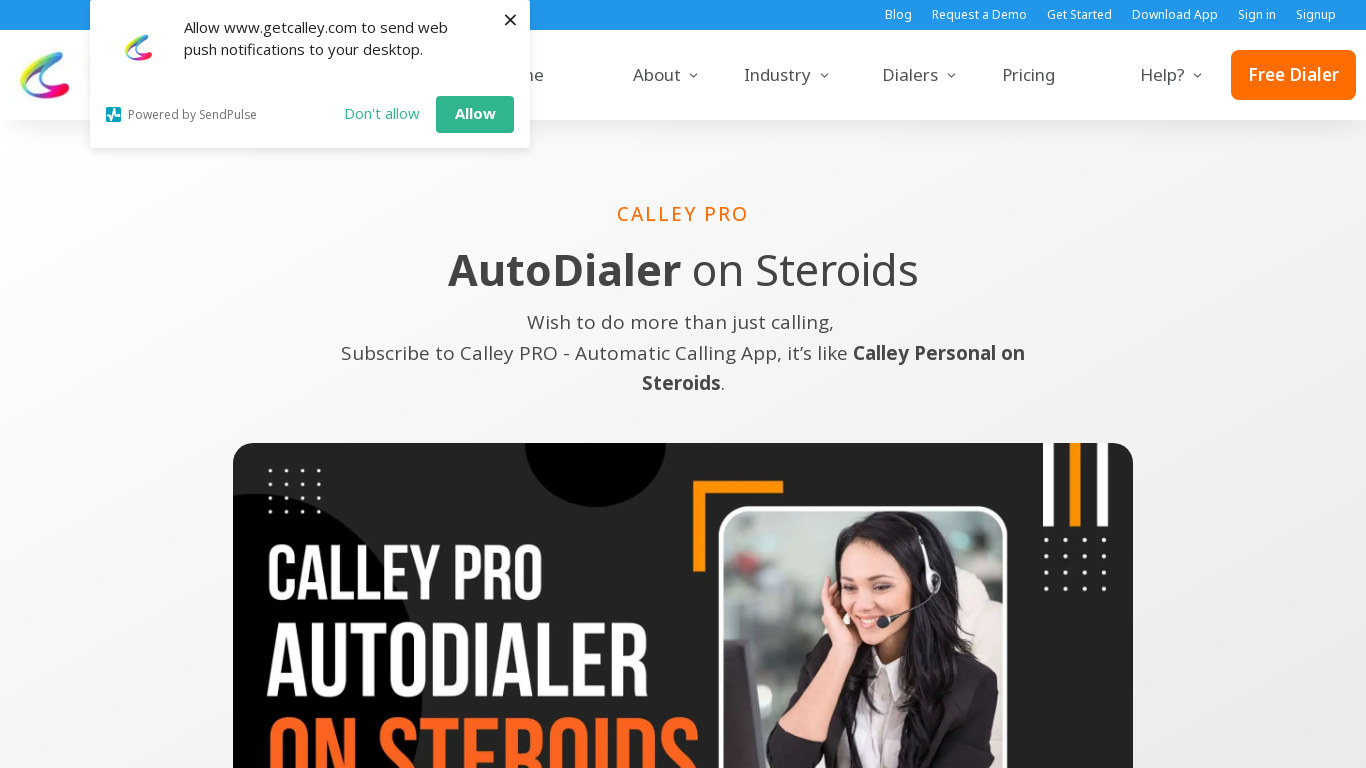

Set viewport to 360x640 (mobile portrait)
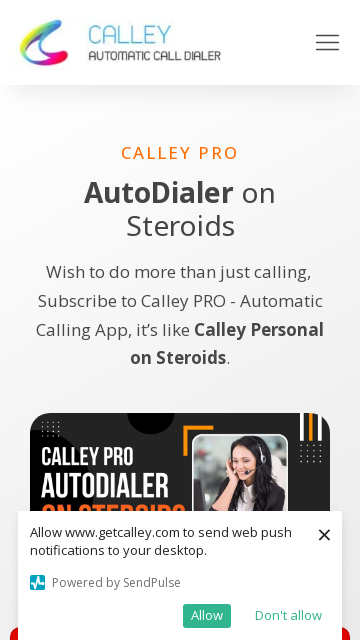

Waited 1000ms for page to render at mobile portrait resolution
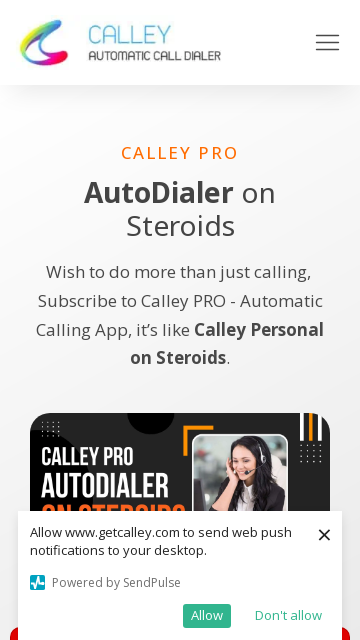

Set viewport to 414x896 (iPhone XR/11)
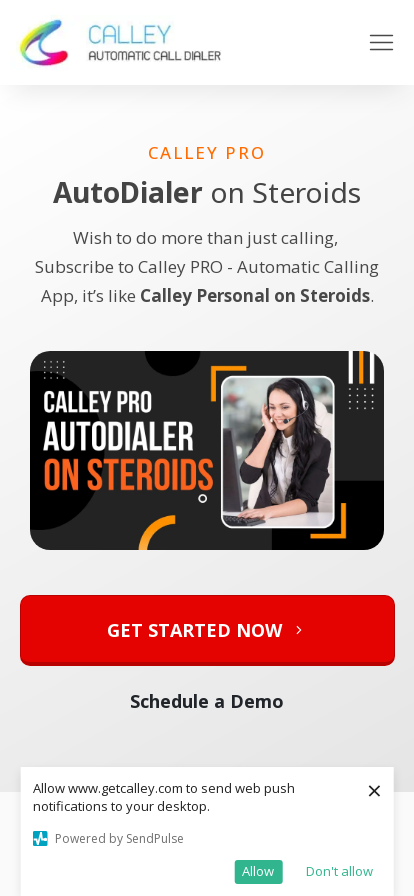

Waited 1000ms for page to render at iPhone XR/11 resolution
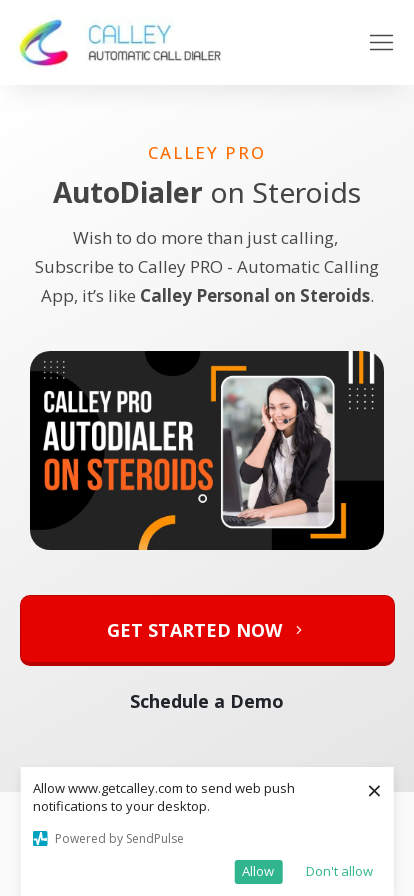

Set viewport to 375x667 (iPhone 6/7/8)
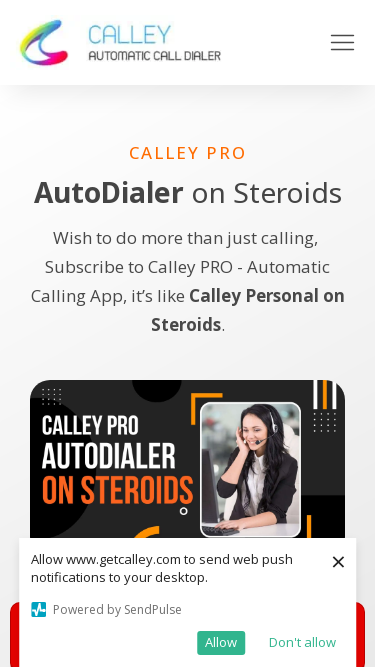

Waited 1000ms for page to render at iPhone 6/7/8 resolution
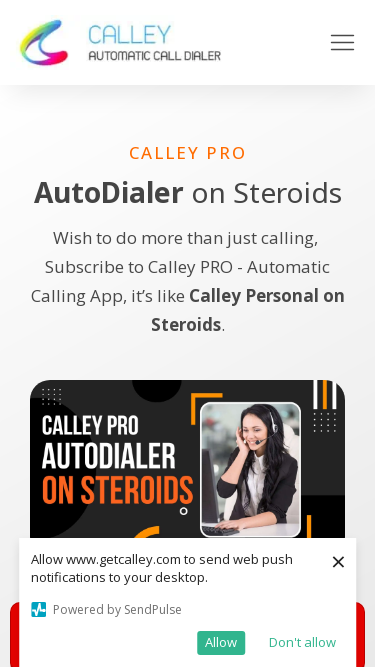

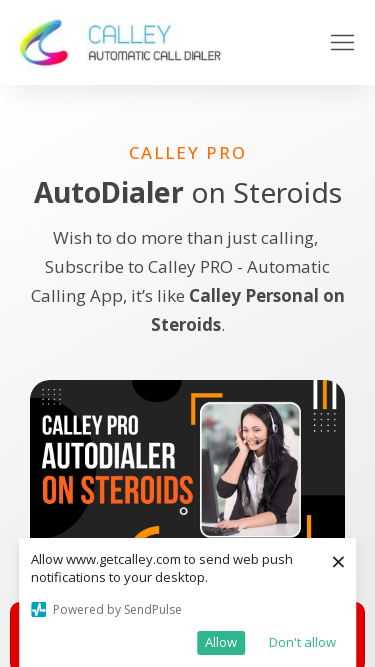